Tests that the browser back button works correctly with filter navigation

Starting URL: https://demo.playwright.dev/todomvc

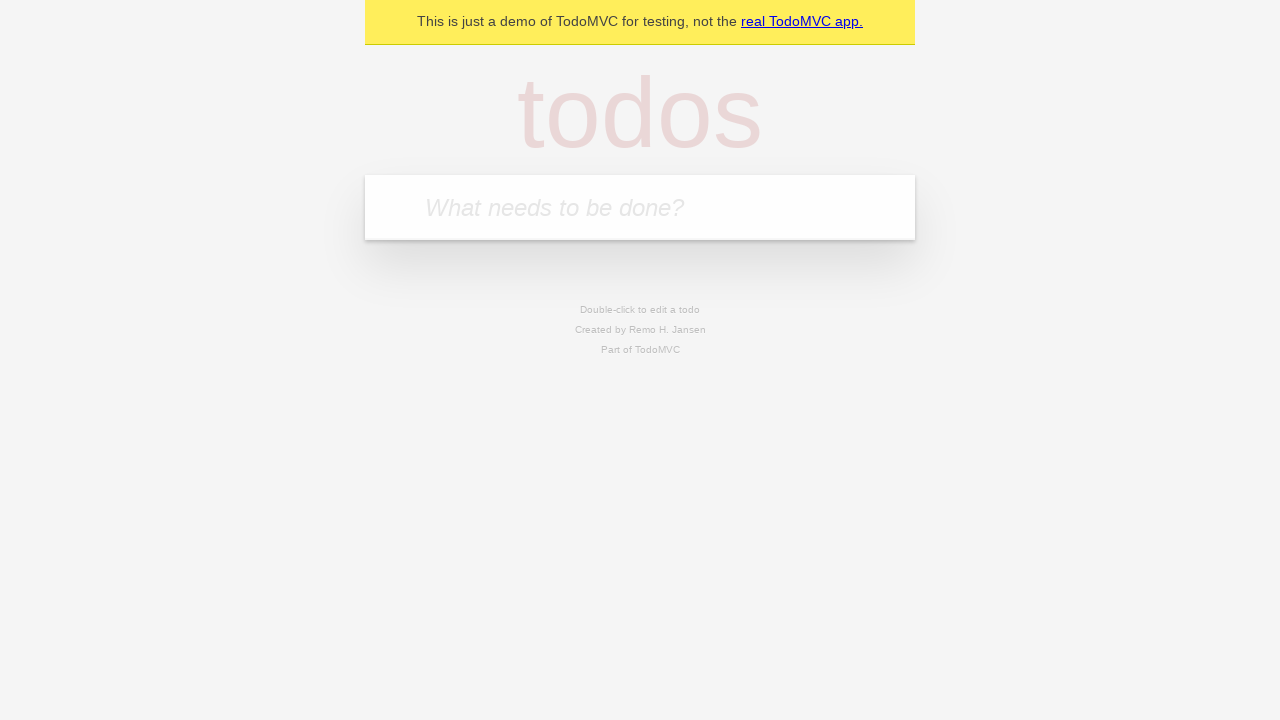

Filled todo input with 'buy some cheese' on internal:attr=[placeholder="What needs to be done?"i]
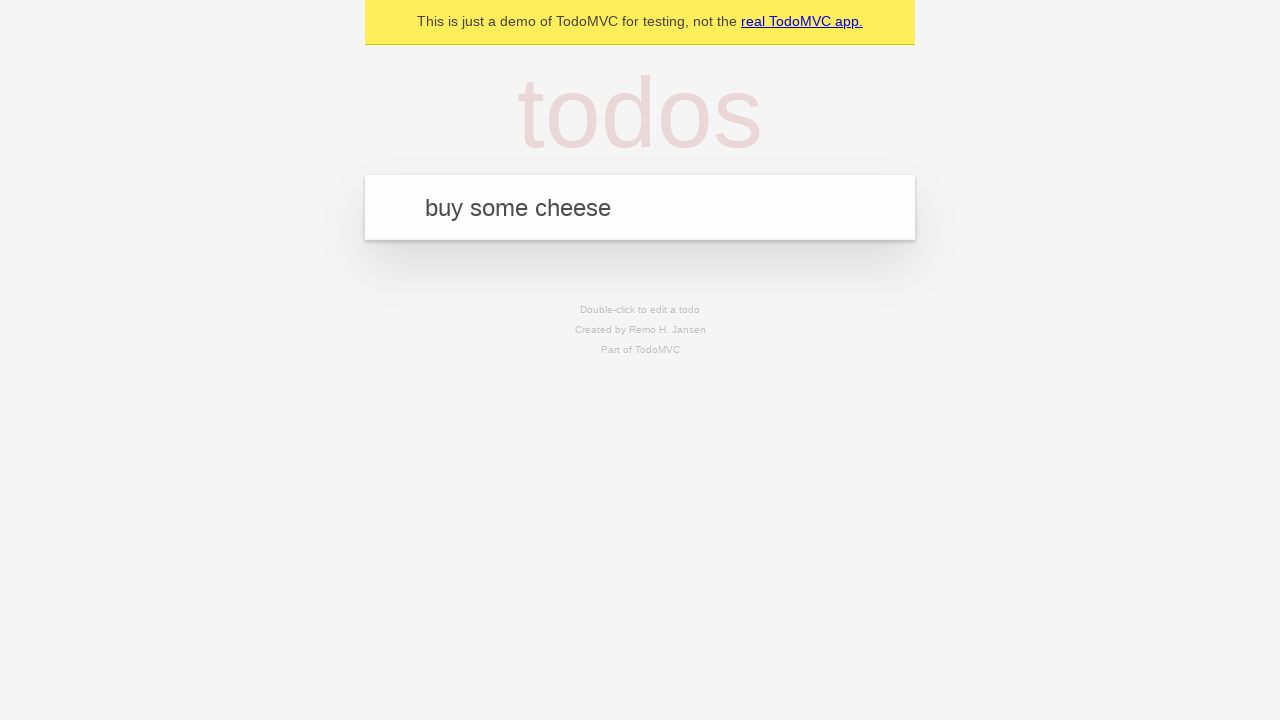

Pressed Enter to create first todo item on internal:attr=[placeholder="What needs to be done?"i]
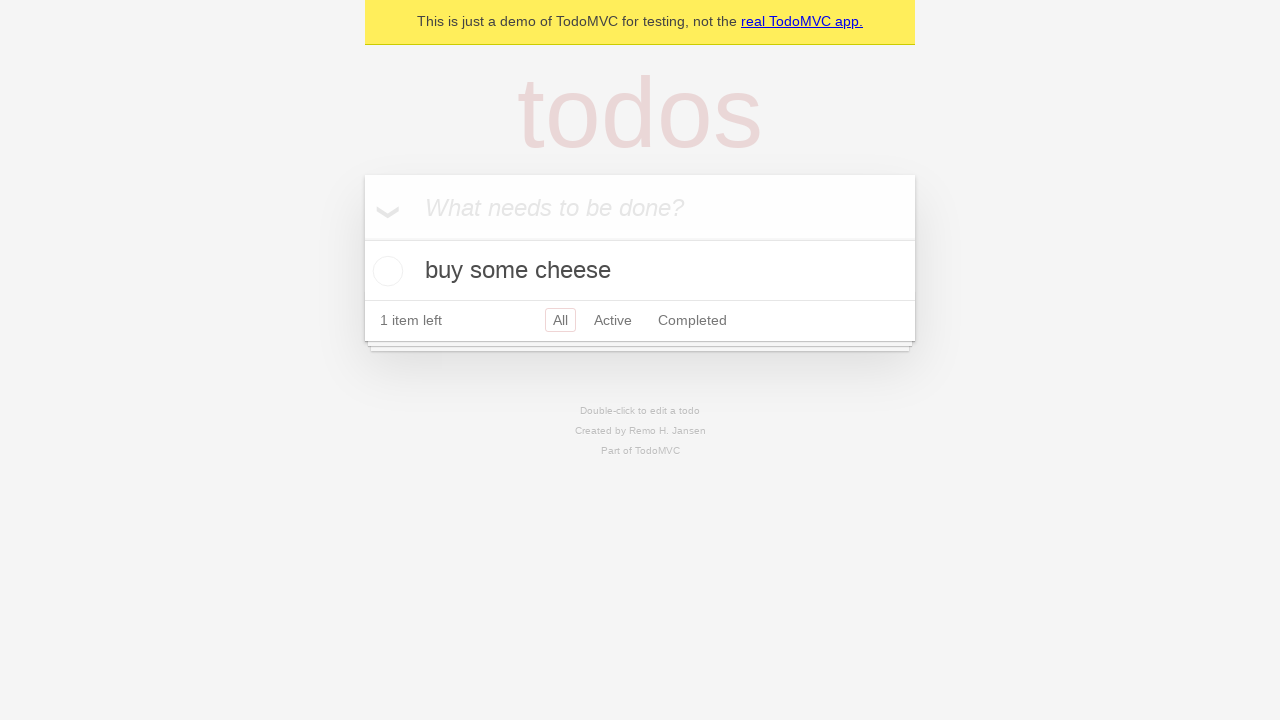

Filled todo input with 'feed the cat' on internal:attr=[placeholder="What needs to be done?"i]
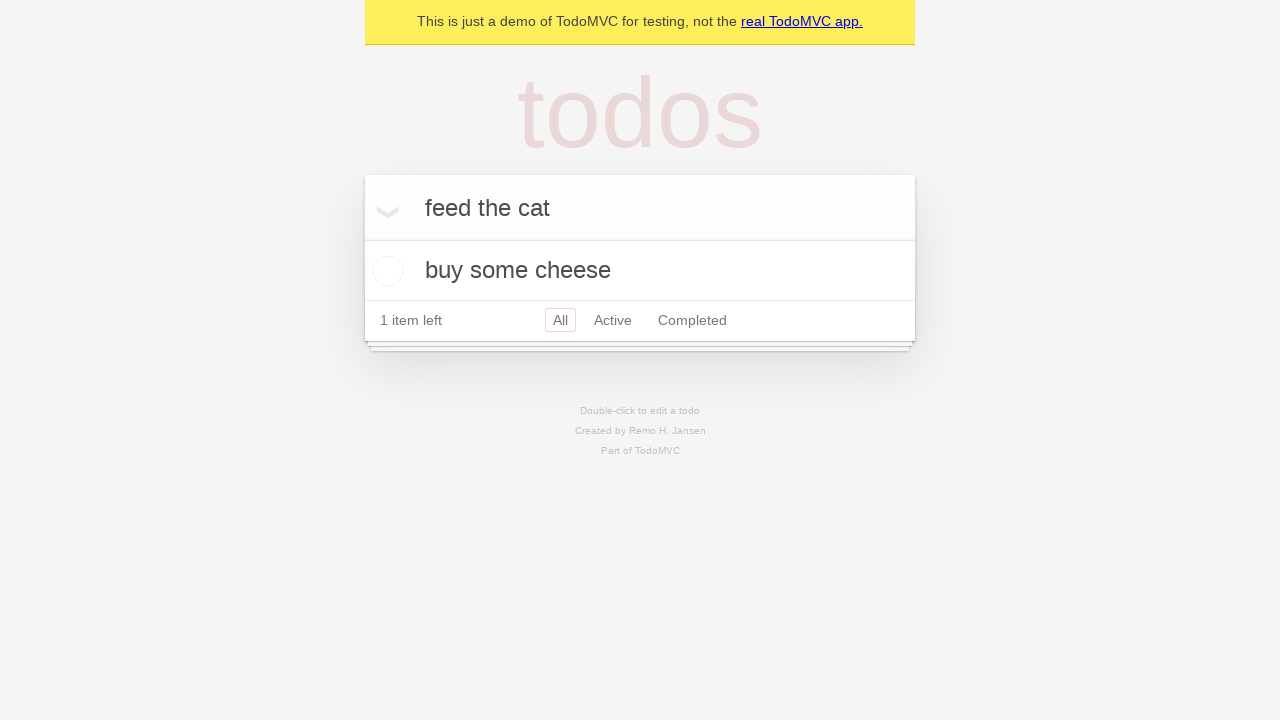

Pressed Enter to create second todo item on internal:attr=[placeholder="What needs to be done?"i]
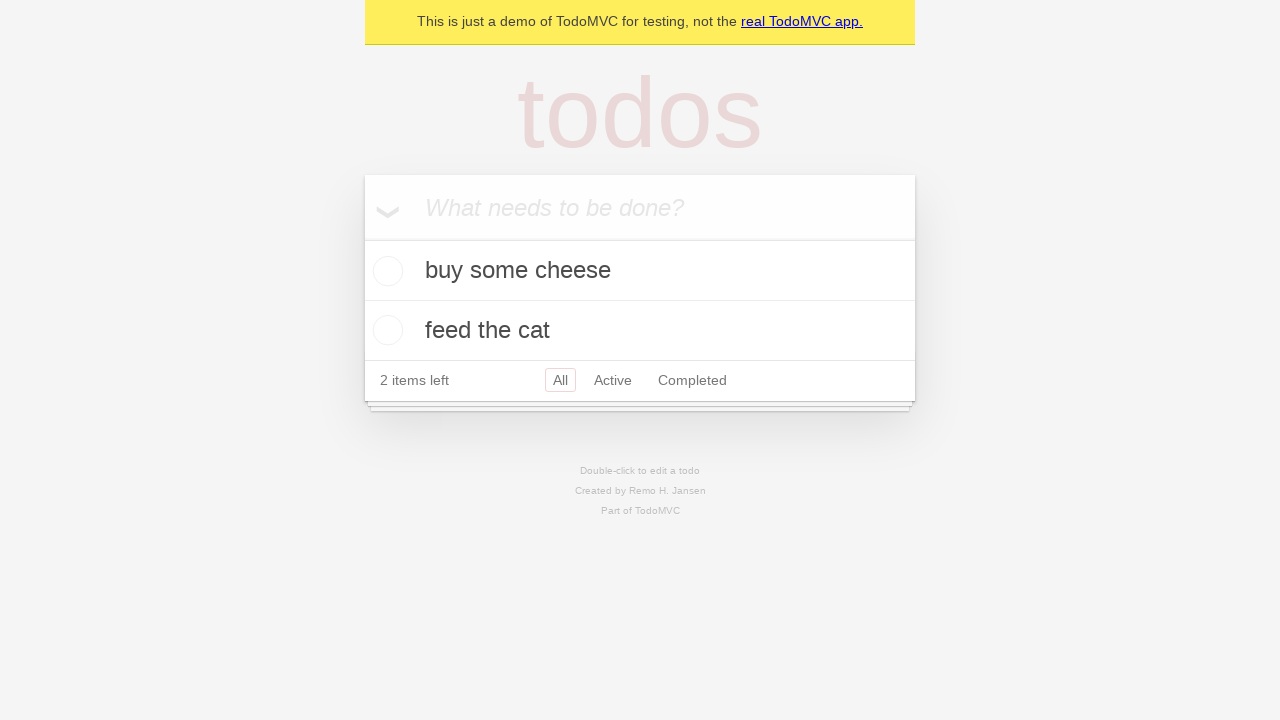

Filled todo input with 'book a doctors appointment' on internal:attr=[placeholder="What needs to be done?"i]
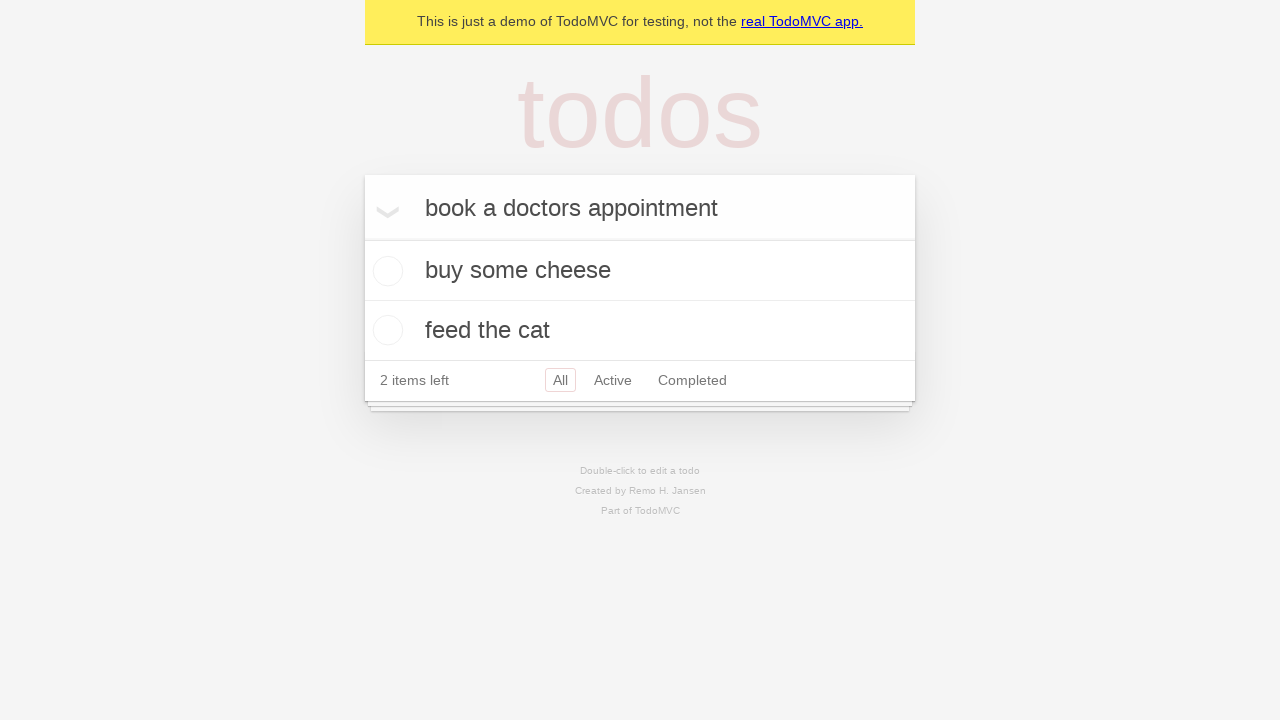

Pressed Enter to create third todo item on internal:attr=[placeholder="What needs to be done?"i]
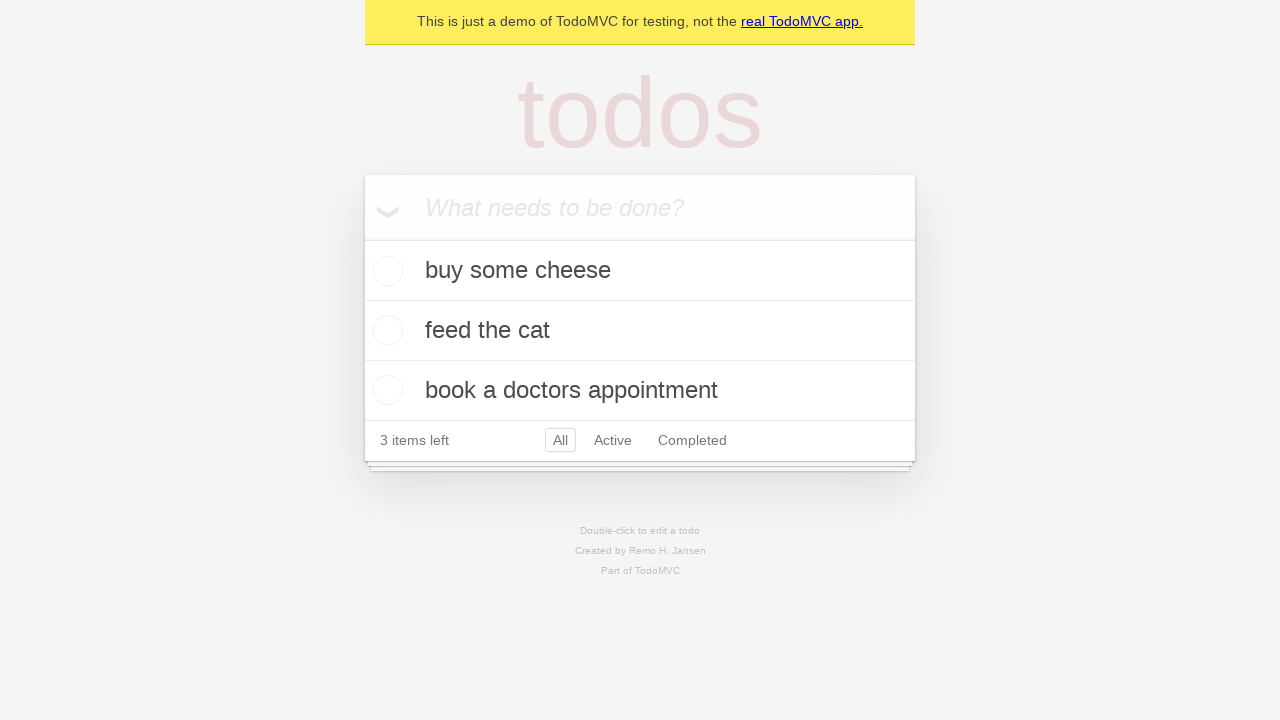

Checked the second todo item 'feed the cat' at (385, 330) on internal:testid=[data-testid="todo-item"s] >> nth=1 >> internal:role=checkbox
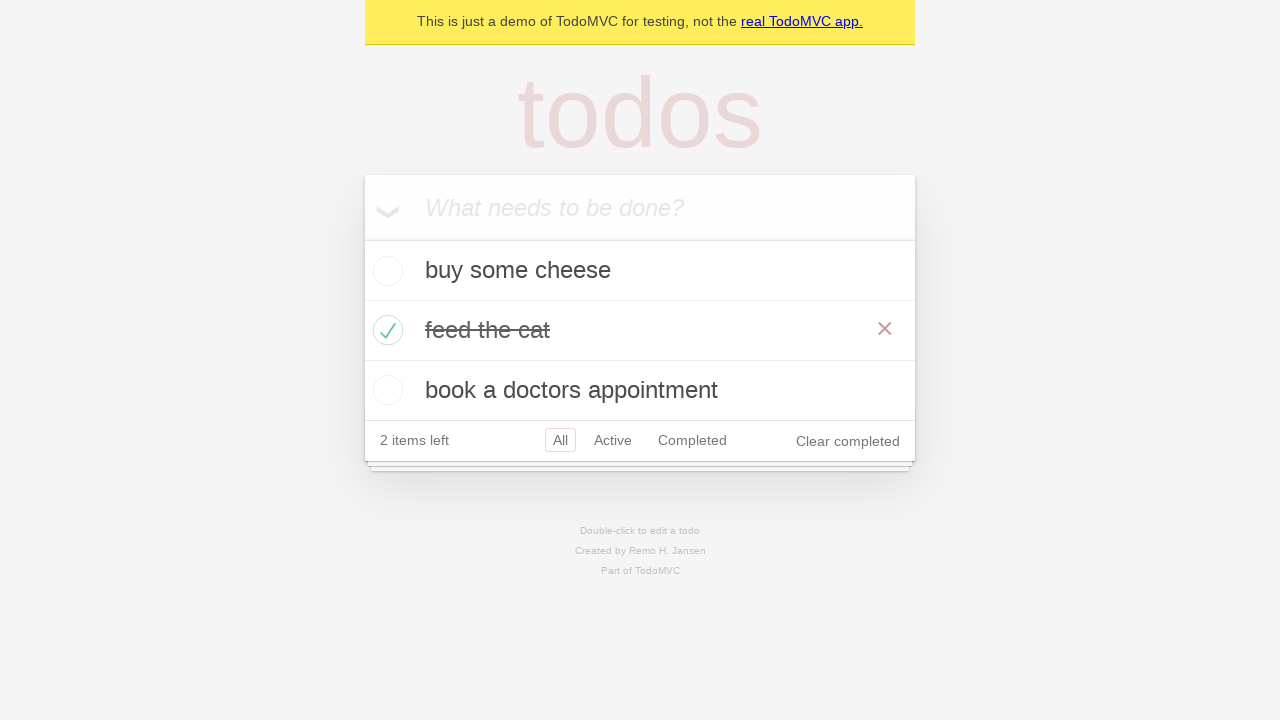

Clicked 'All' filter link at (560, 440) on internal:role=link[name="All"i]
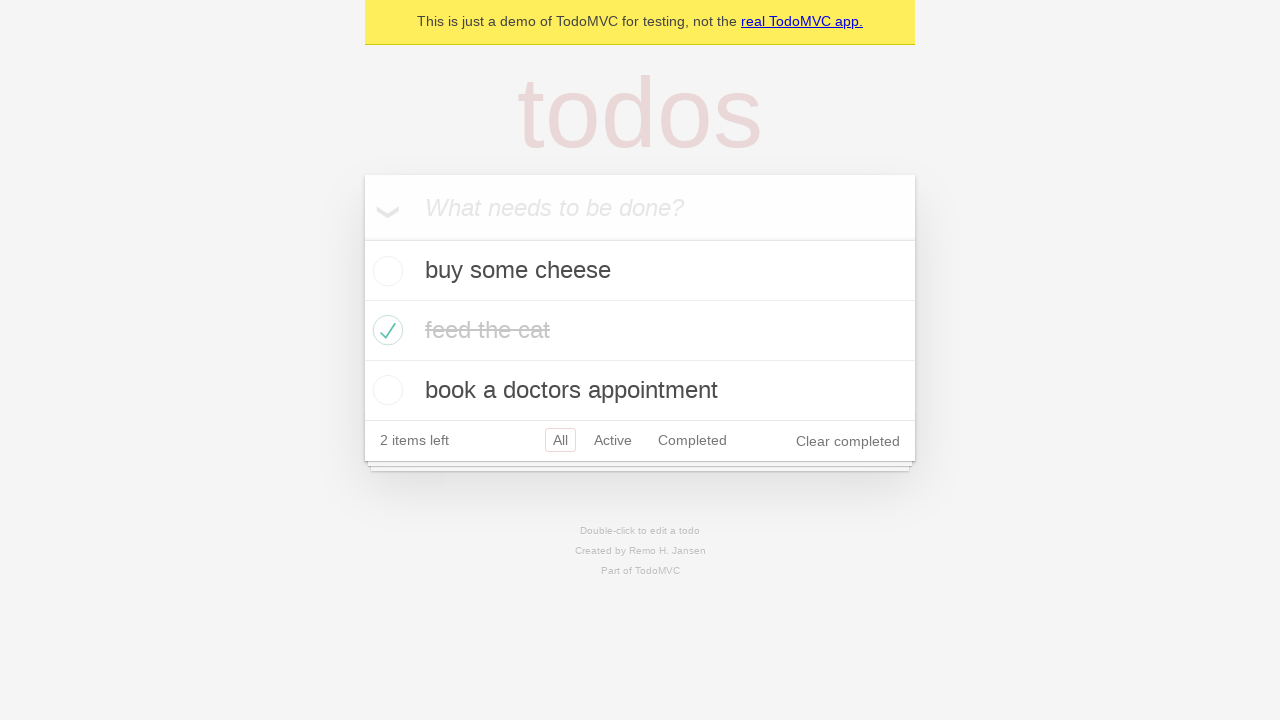

Clicked 'Active' filter link at (613, 440) on internal:role=link[name="Active"i]
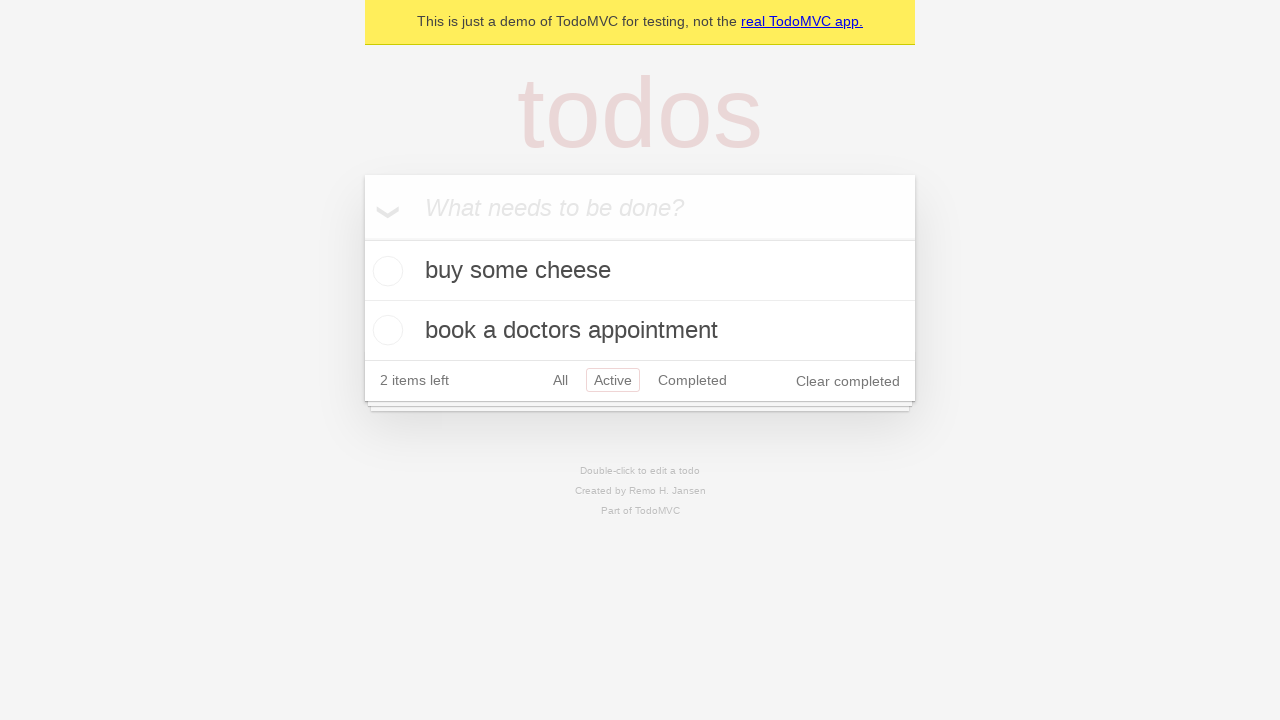

Clicked 'Completed' filter link at (692, 380) on internal:role=link[name="Completed"i]
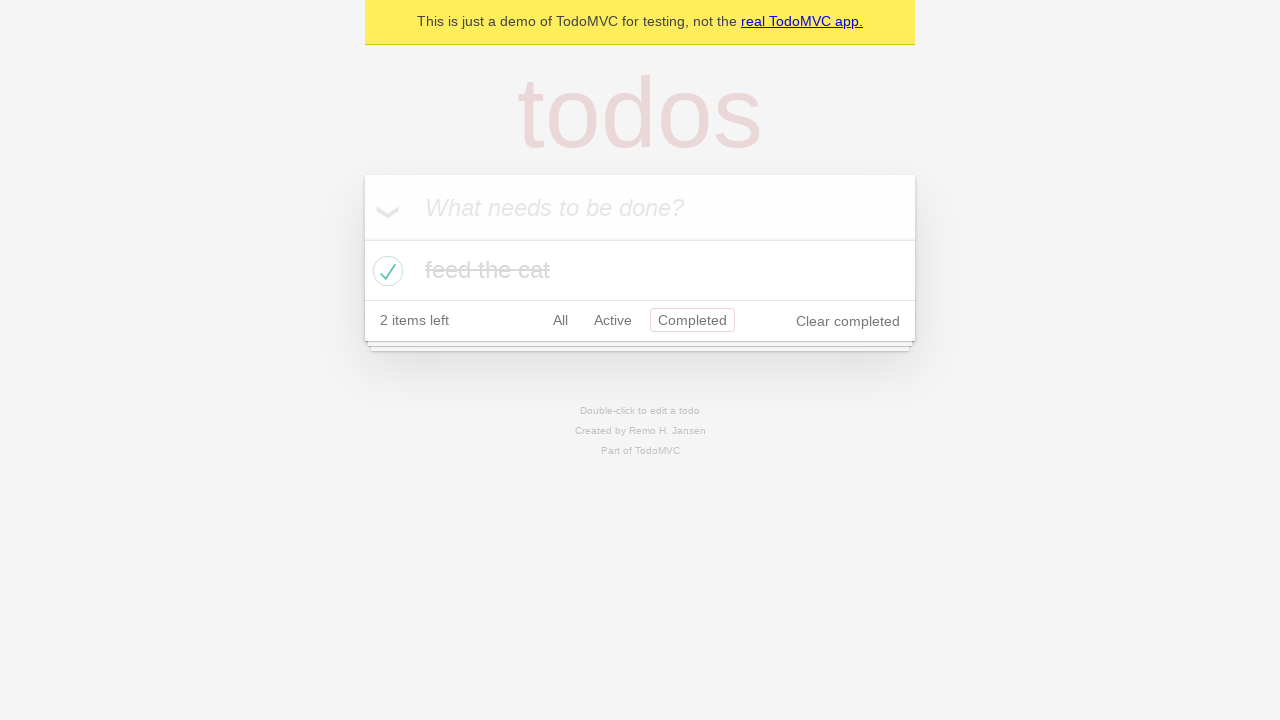

Navigated back using browser back button (from Completed to Active filter)
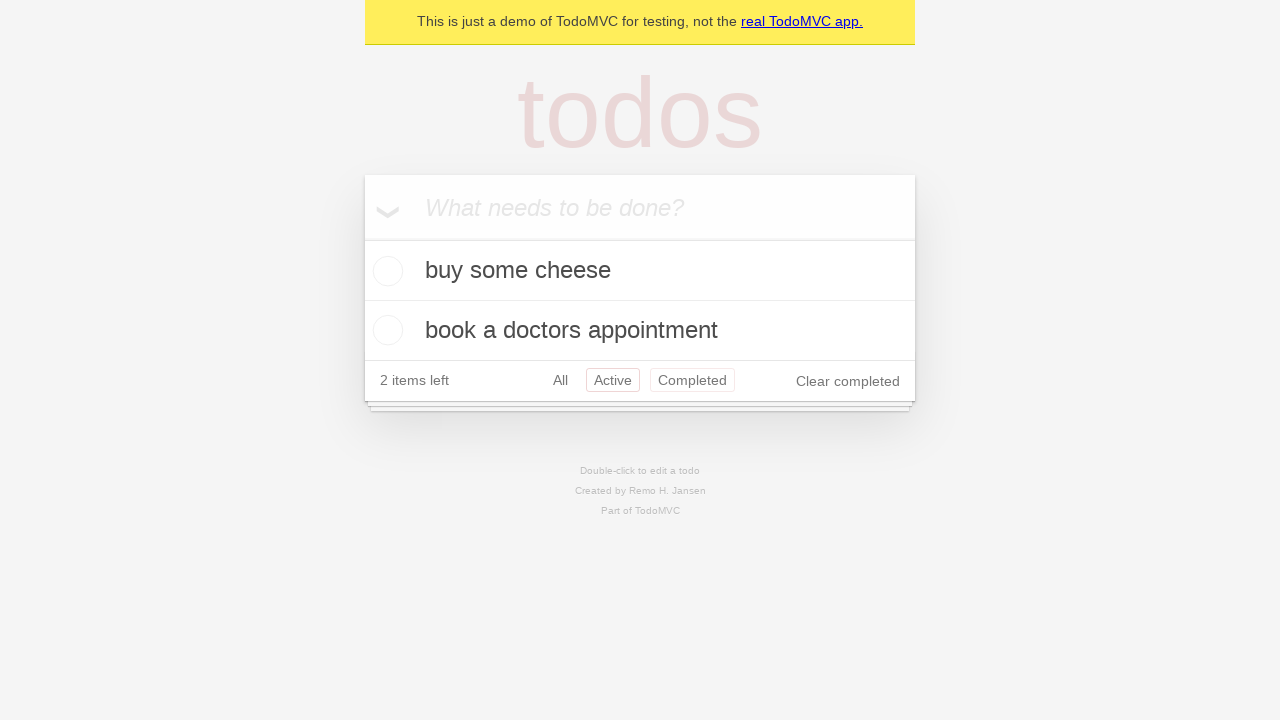

Navigated back using browser back button (from Active to All filter)
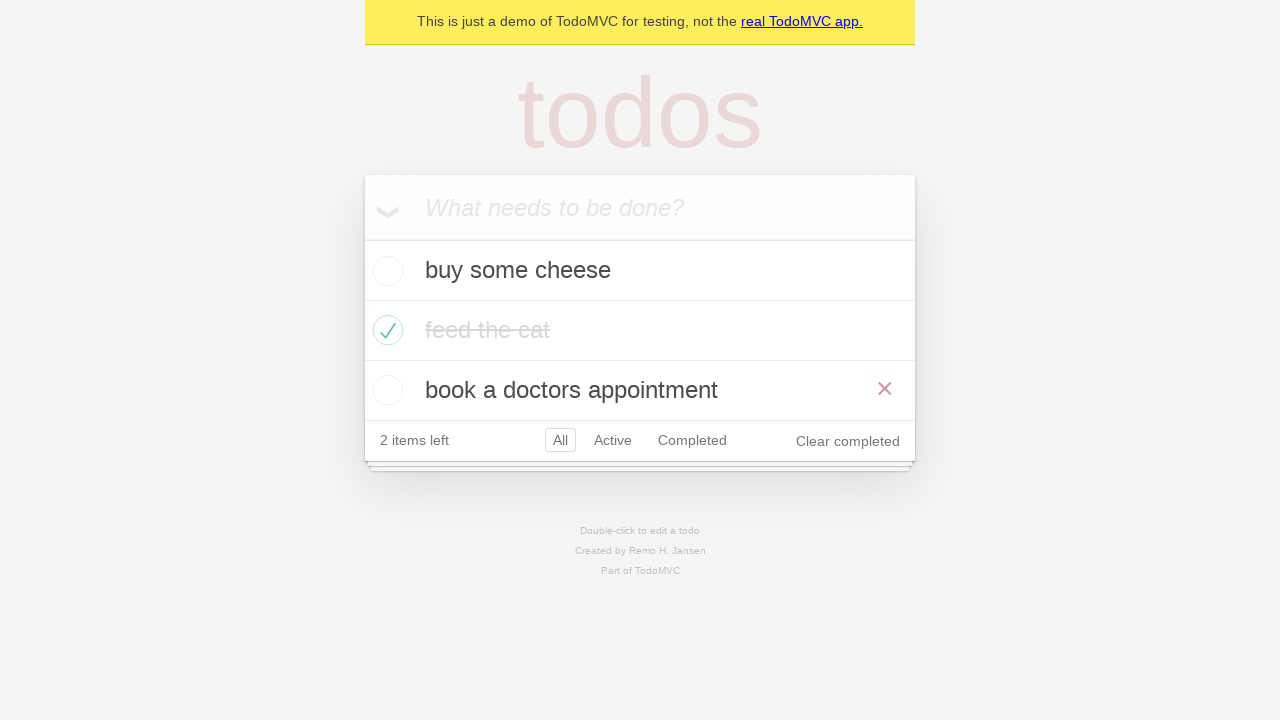

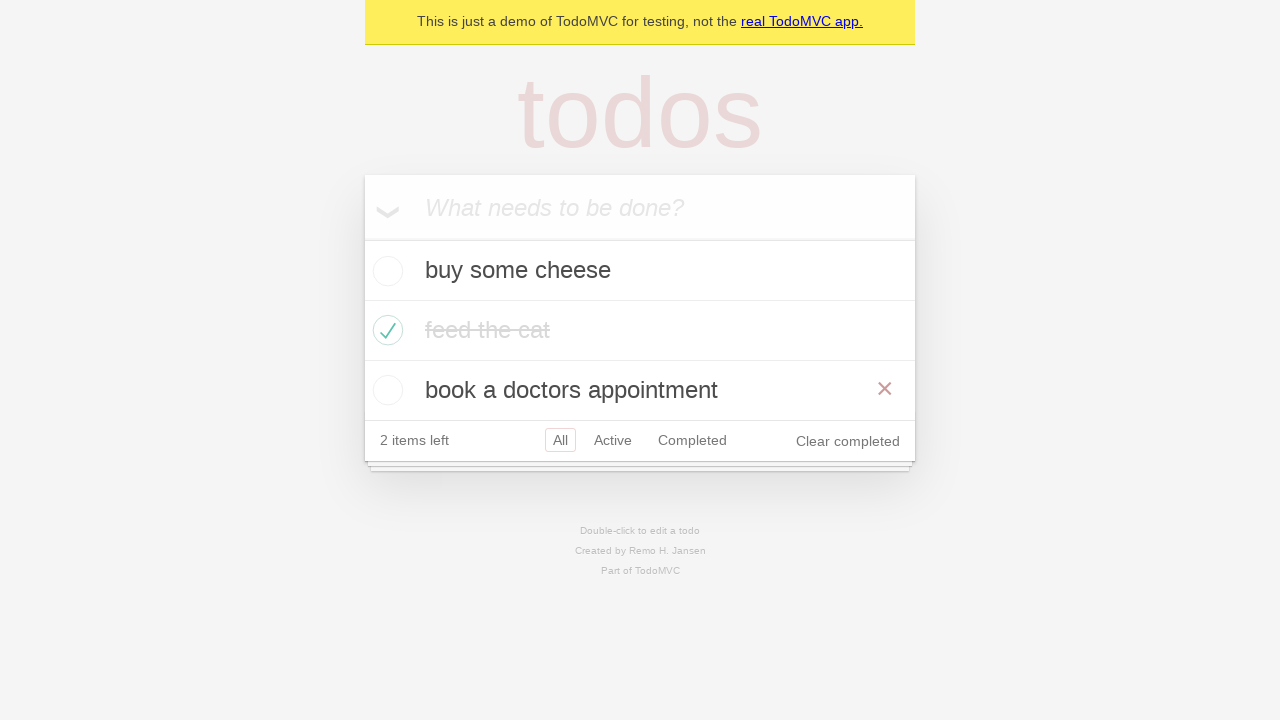